Tests clicking on the "All matches" button on a football statistics page to switch the view from home/away to all matches

Starting URL: https://www.adamchoi.co.uk/overs/detailed

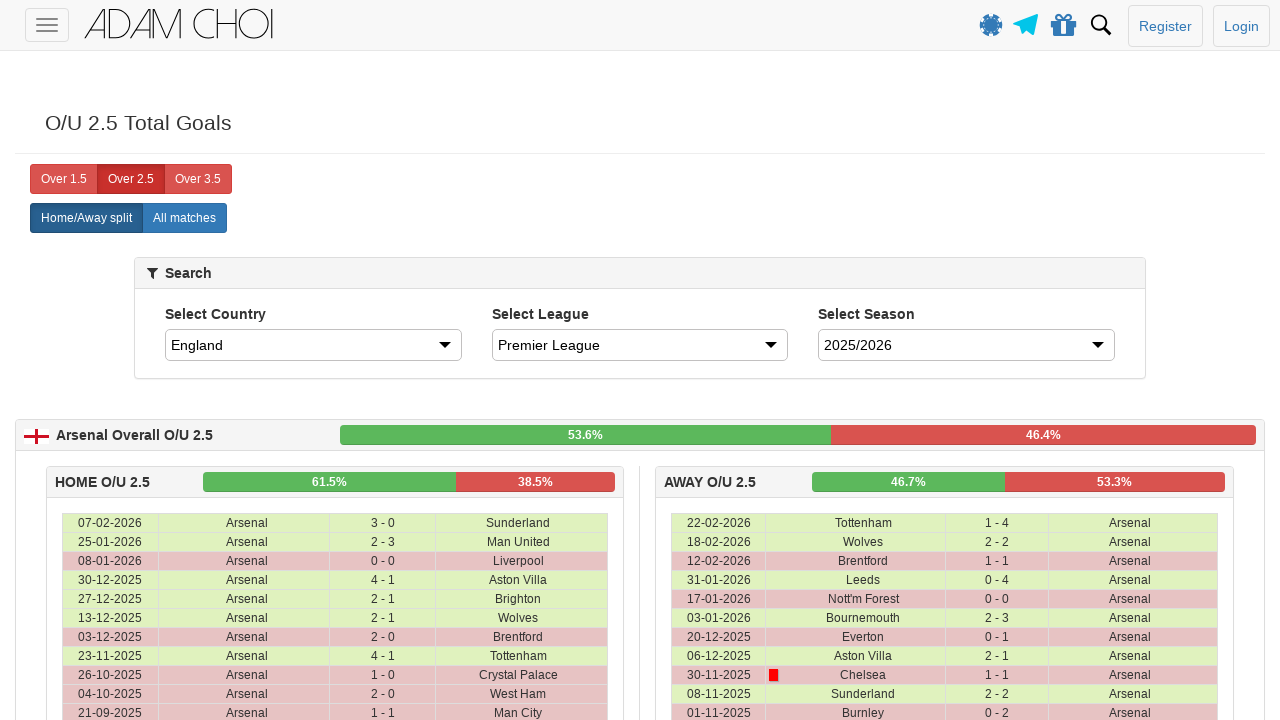

Waited for 'All matches' button to load on football statistics page
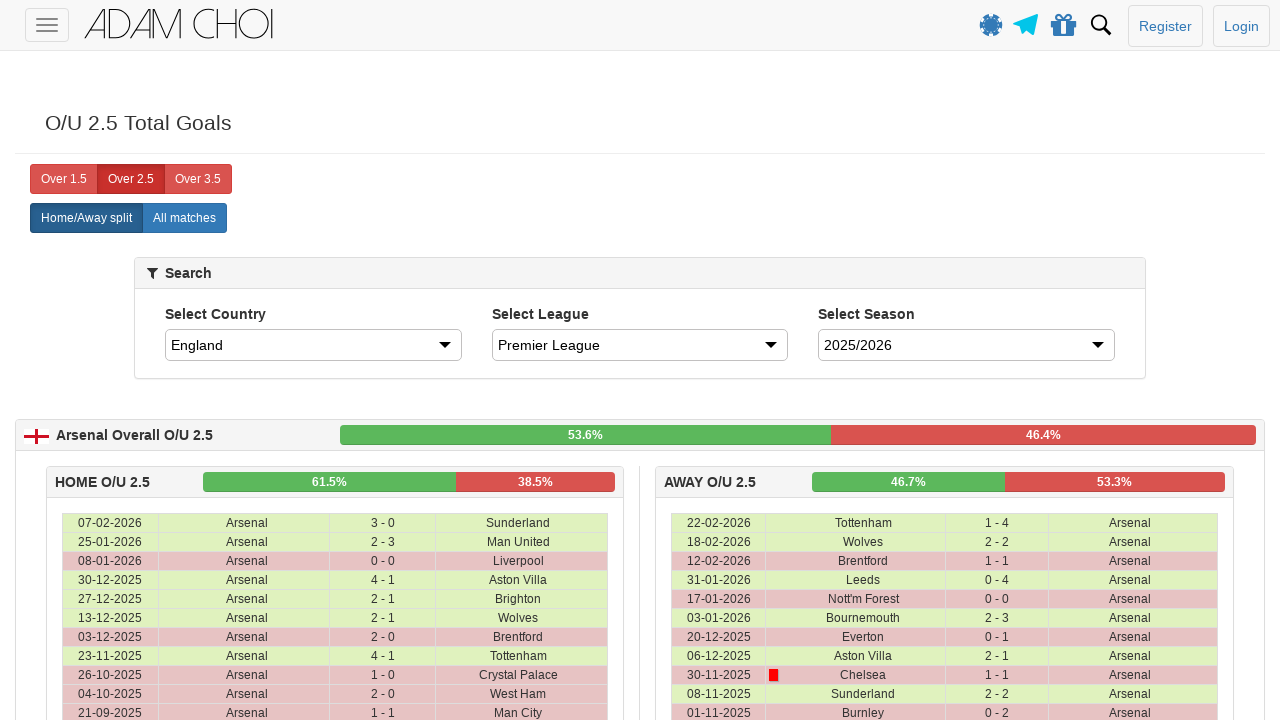

Clicked 'All matches' button to switch view from home/away to all matches at (184, 218) on xpath=//label[@analytics-event="All matches"]
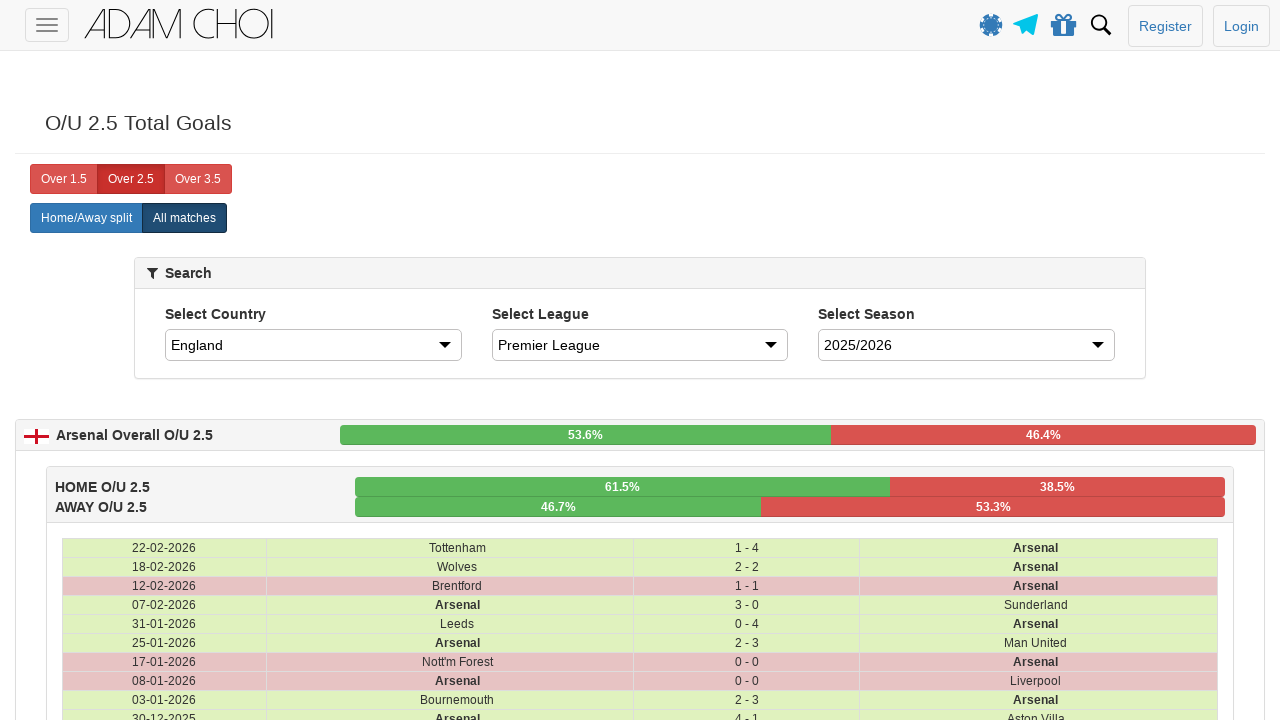

Waited 1 second for page to update after clicking 'All matches'
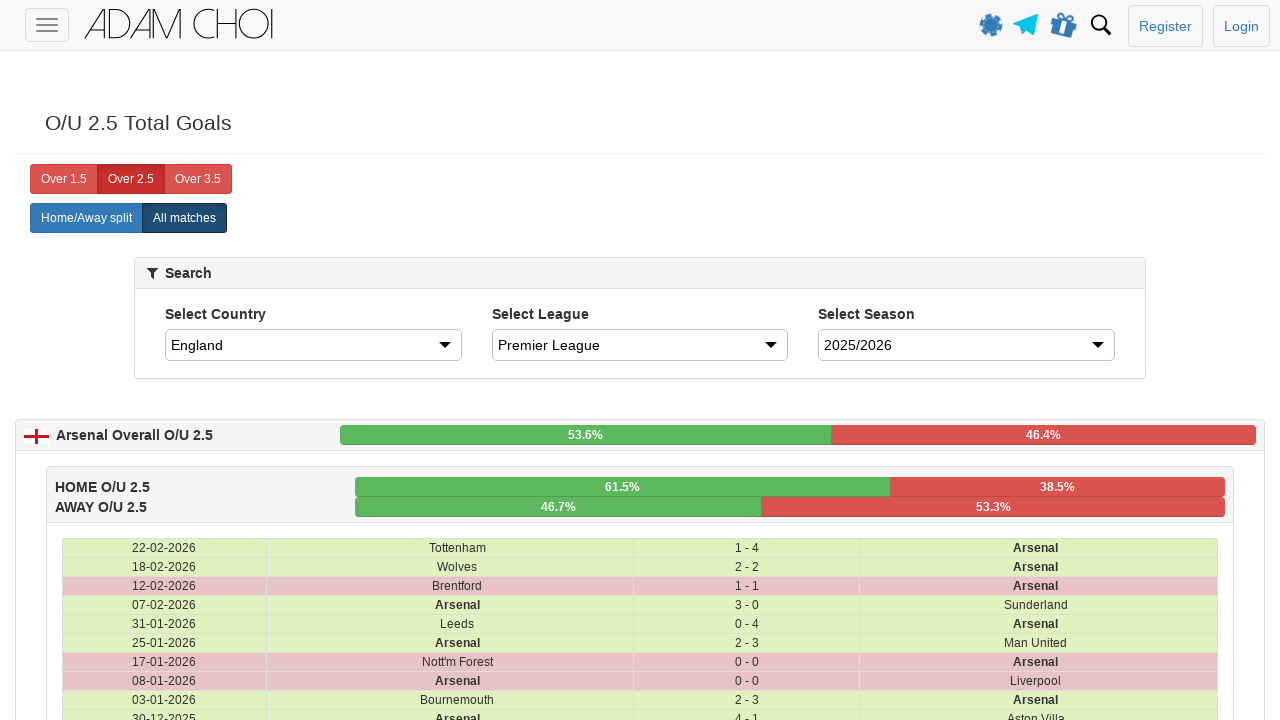

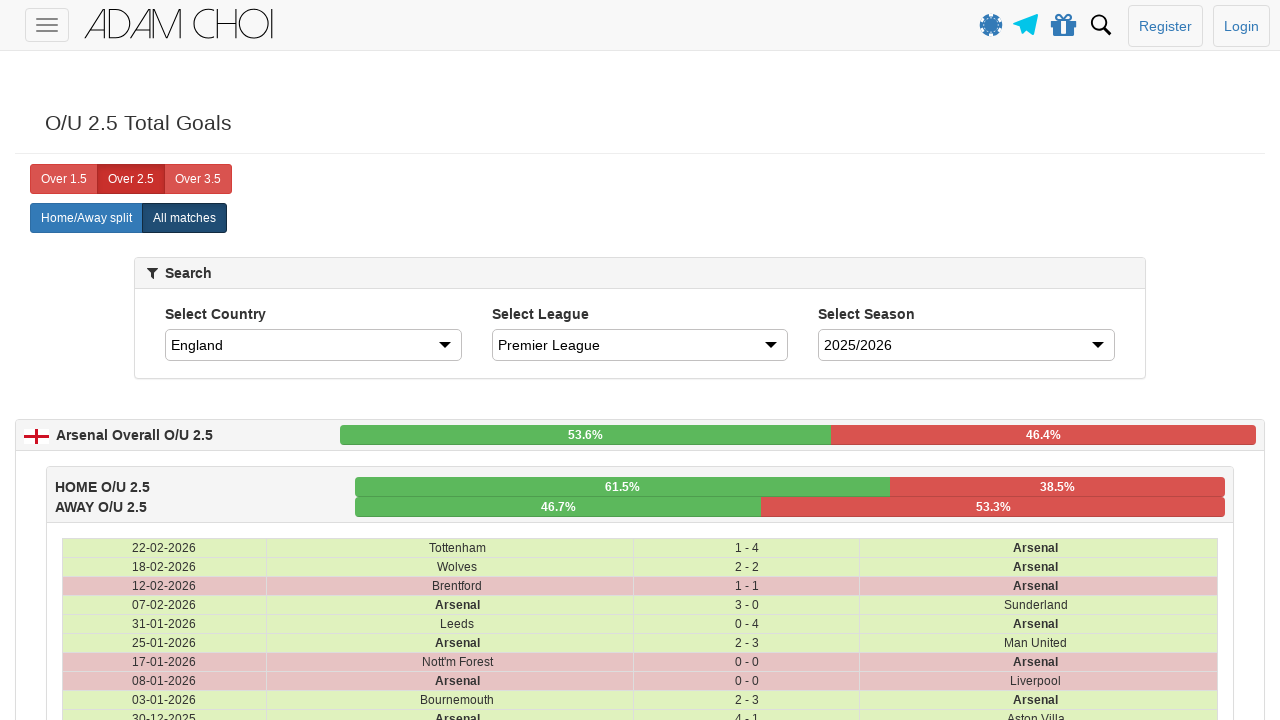